Tests guest user checkout flow by adding a product to cart and completing purchase with checkout details

Starting URL: https://www.demoblaze.com/

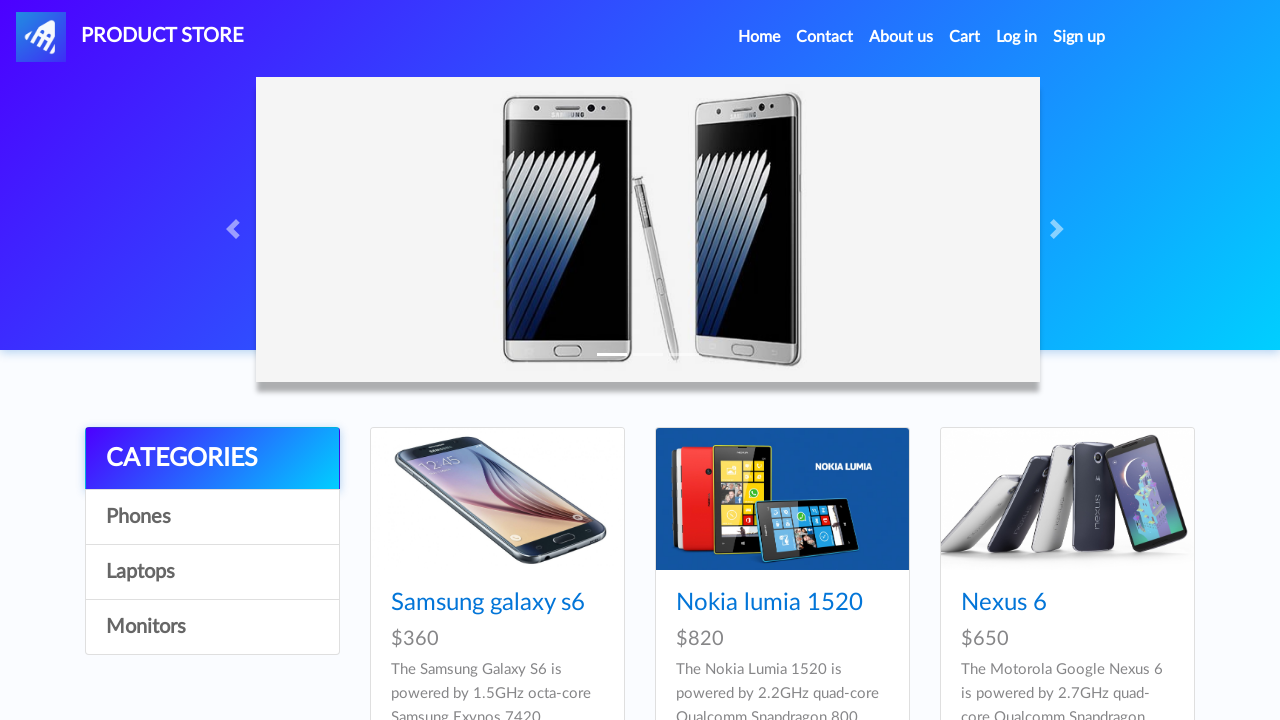

Clicked on first product to view details at (488, 603) on a.hrefch
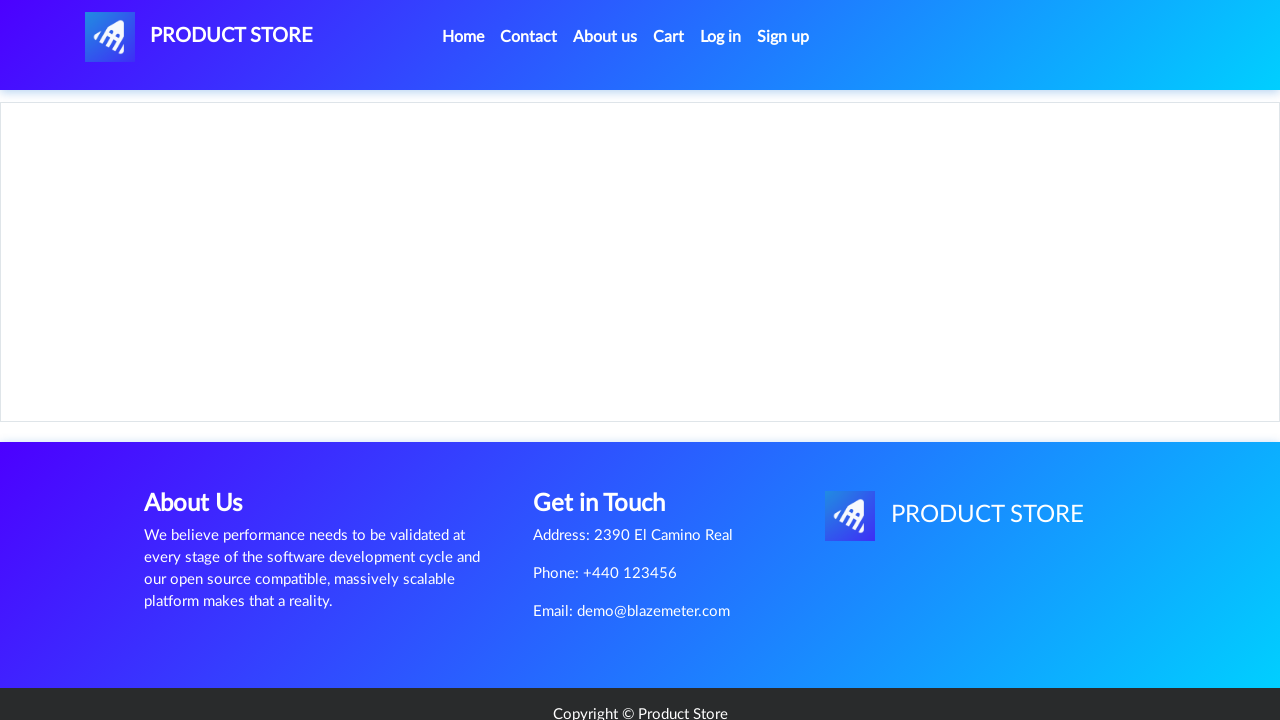

Clicked Add to Cart button at (610, 440) on a.btn-success
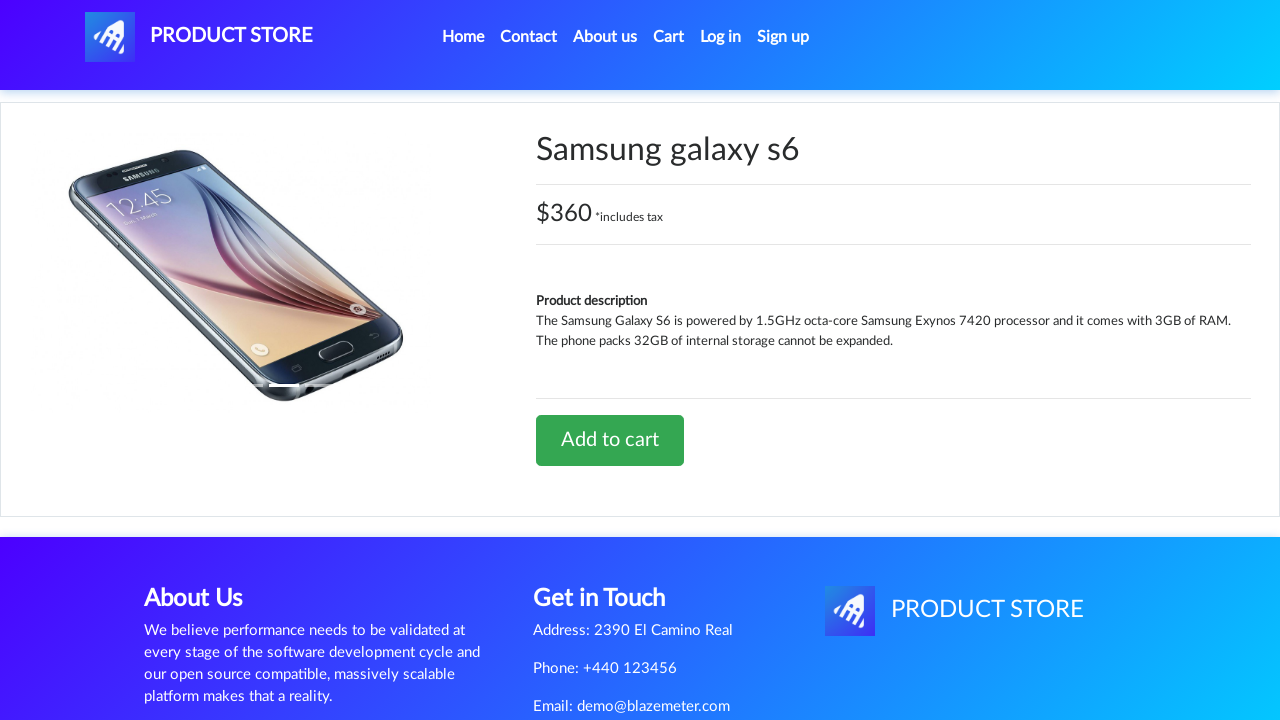

Accepted confirmation dialog for product added to cart
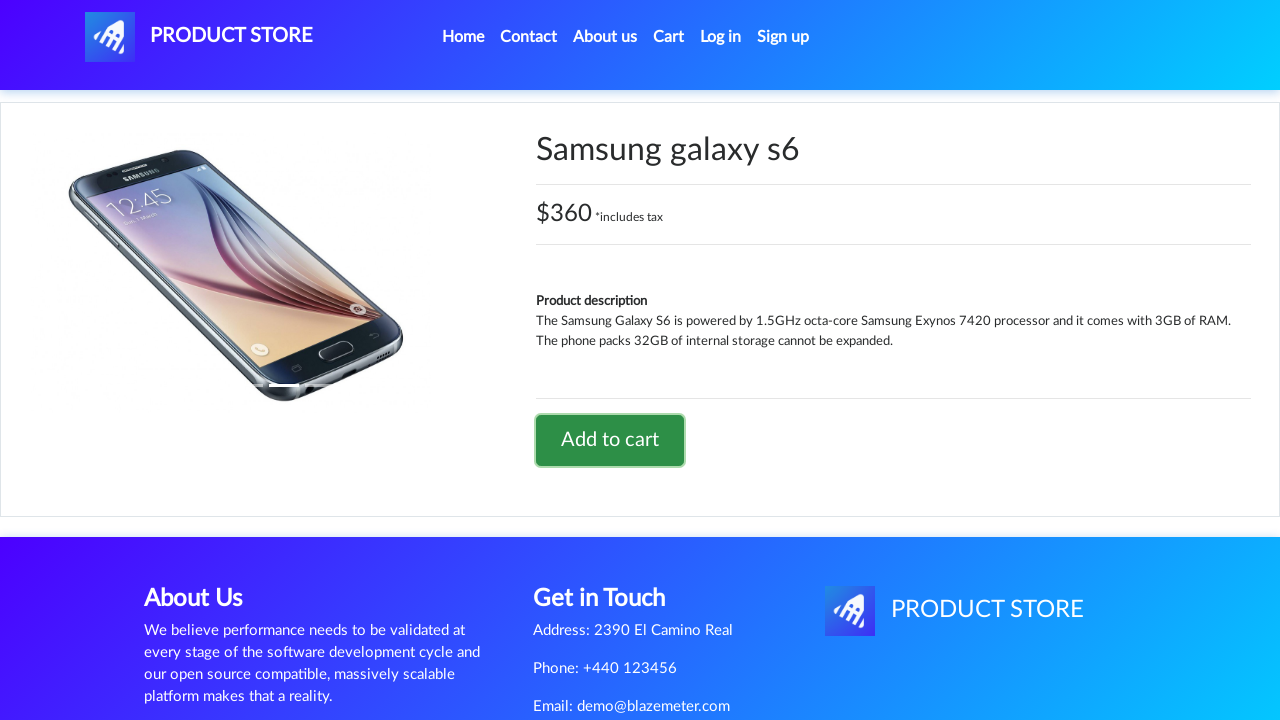

Clicked Cart button to view shopping cart at (669, 37) on a#cartur
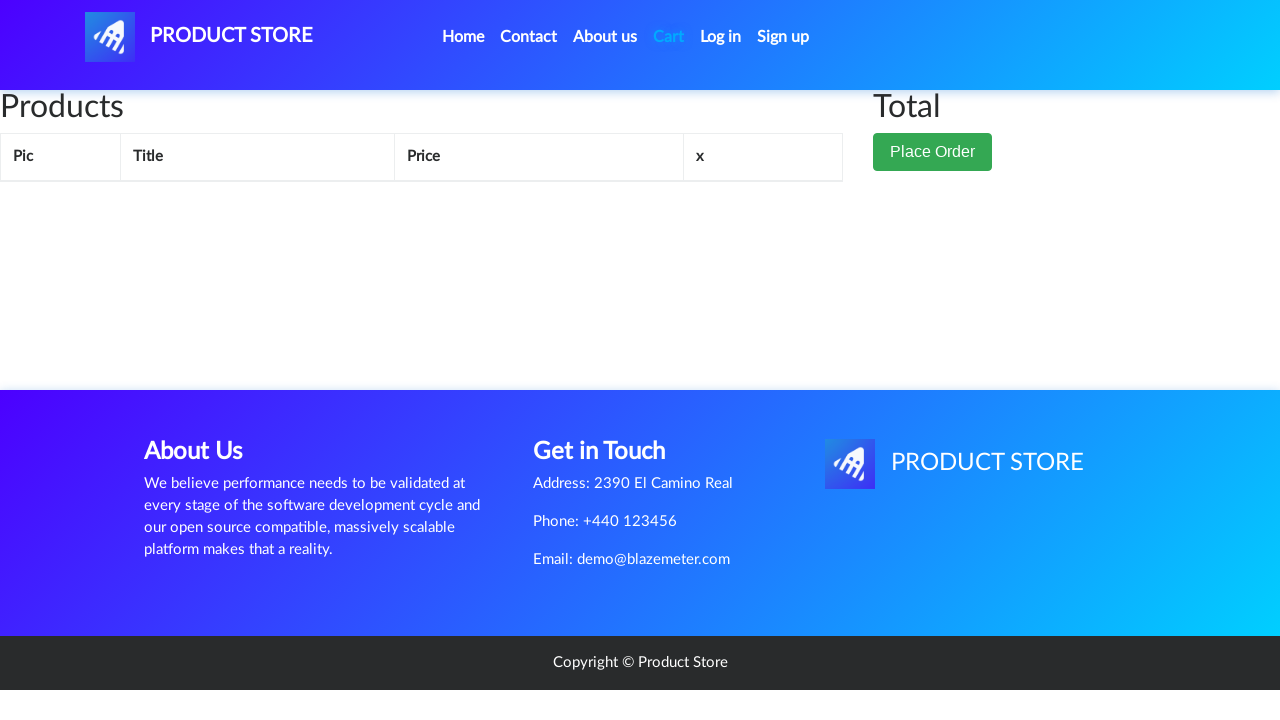

Clicked Place Order button to open checkout modal at (933, 152) on button[data-target='#orderModal']
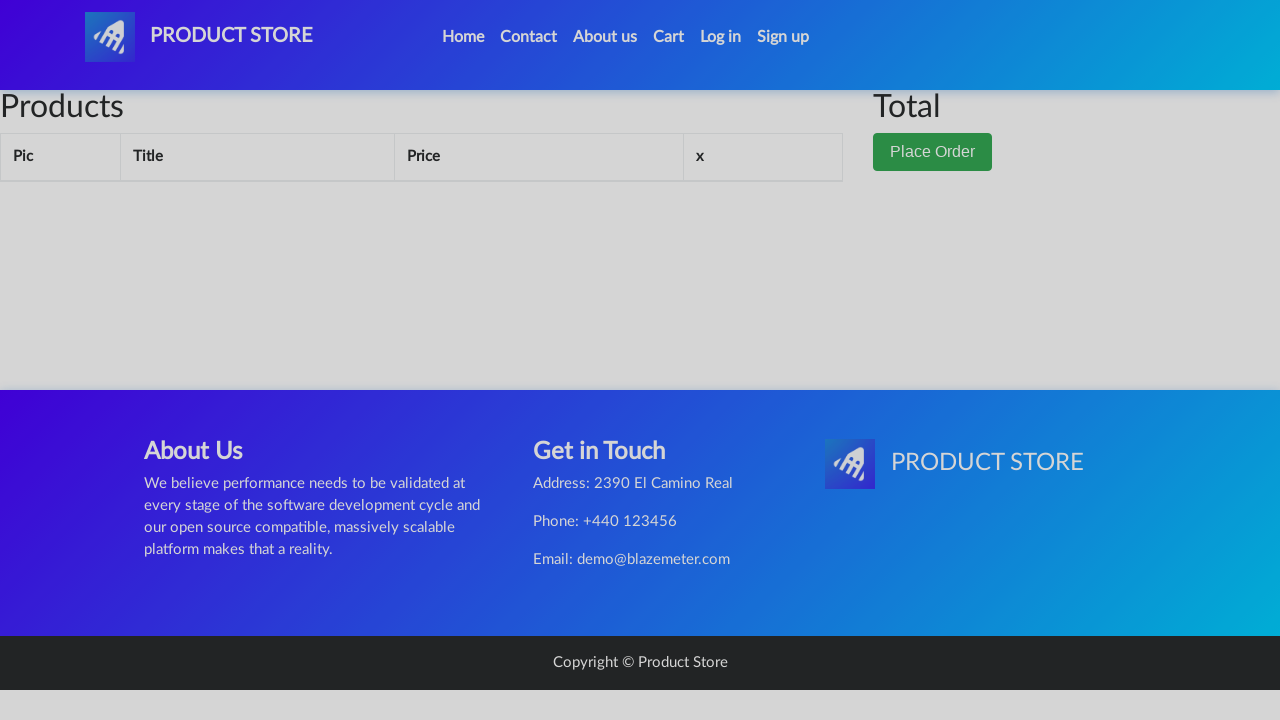

Filled name field with 'Guest User' on #name
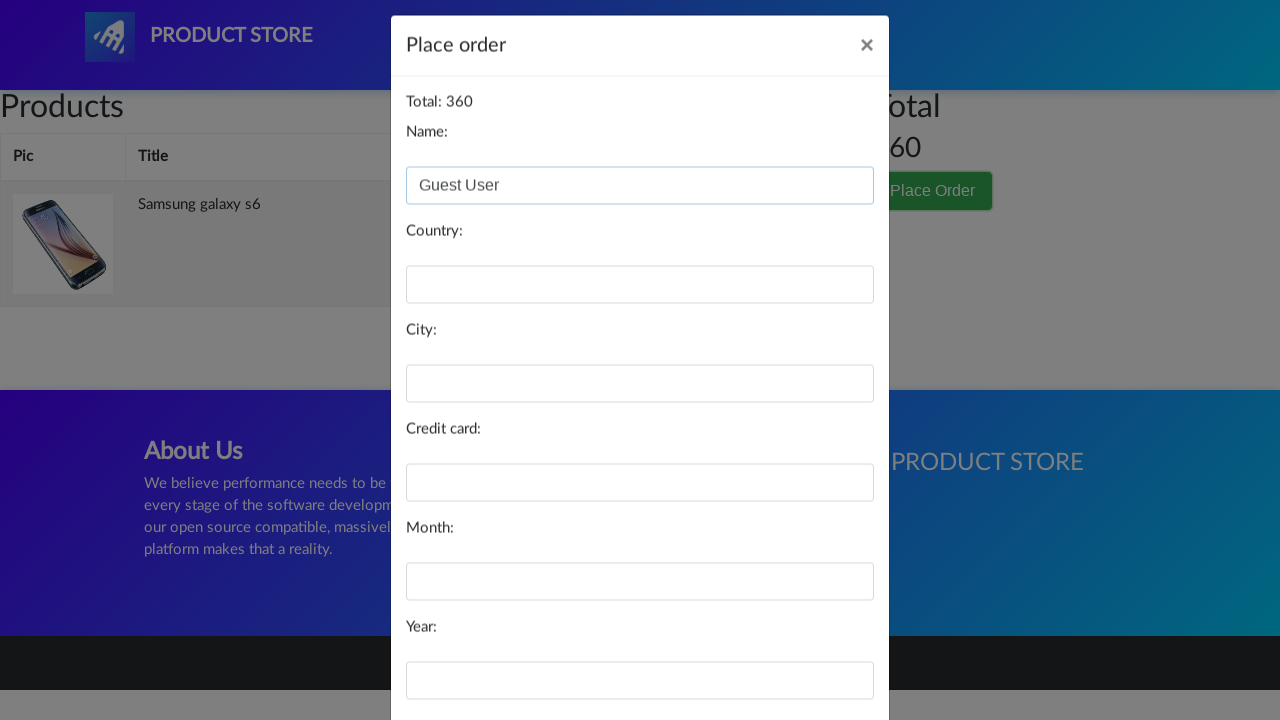

Filled country field with 'Uttar Pradesh' on #country
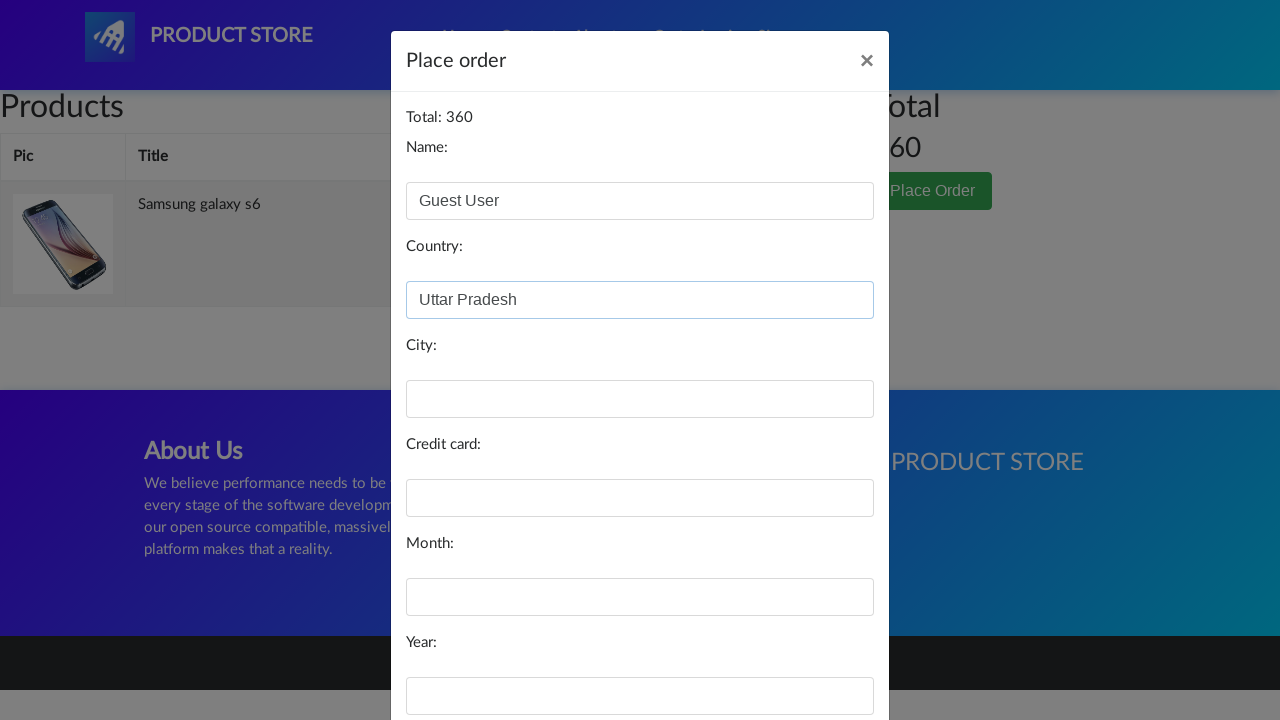

Filled city field with 'Varanasi' on #city
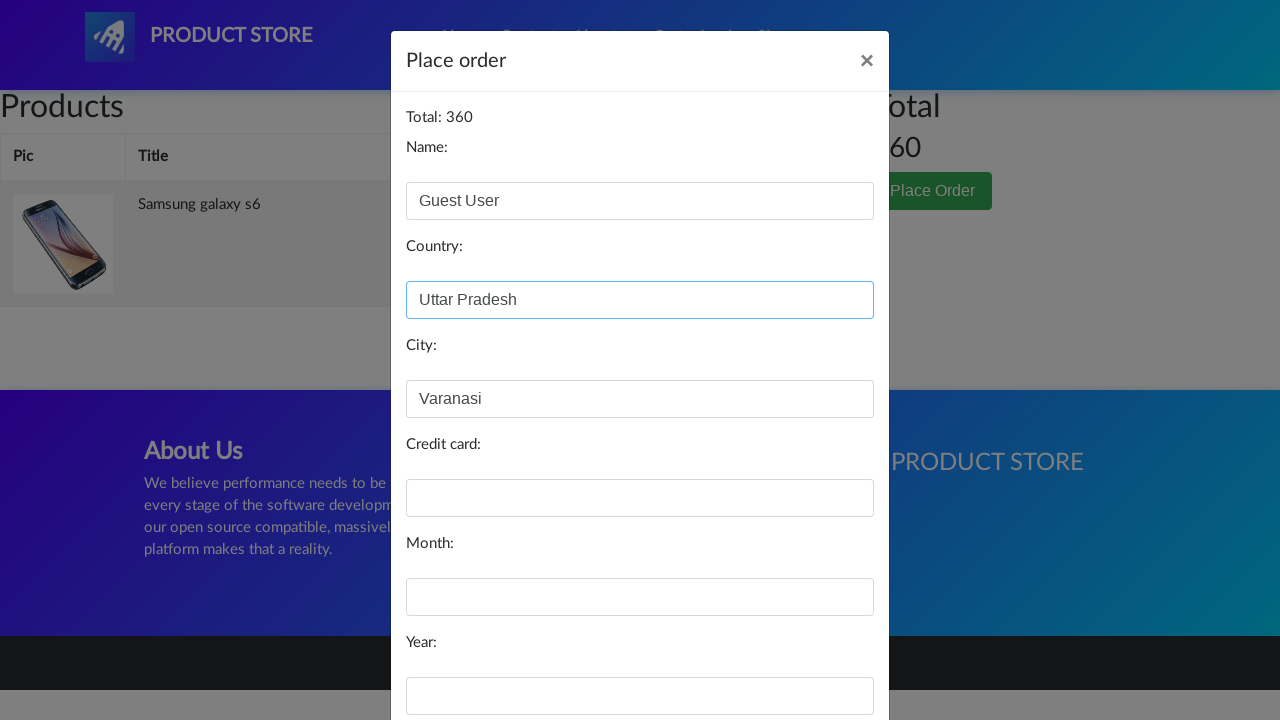

Filled card number field with test credit card on #card
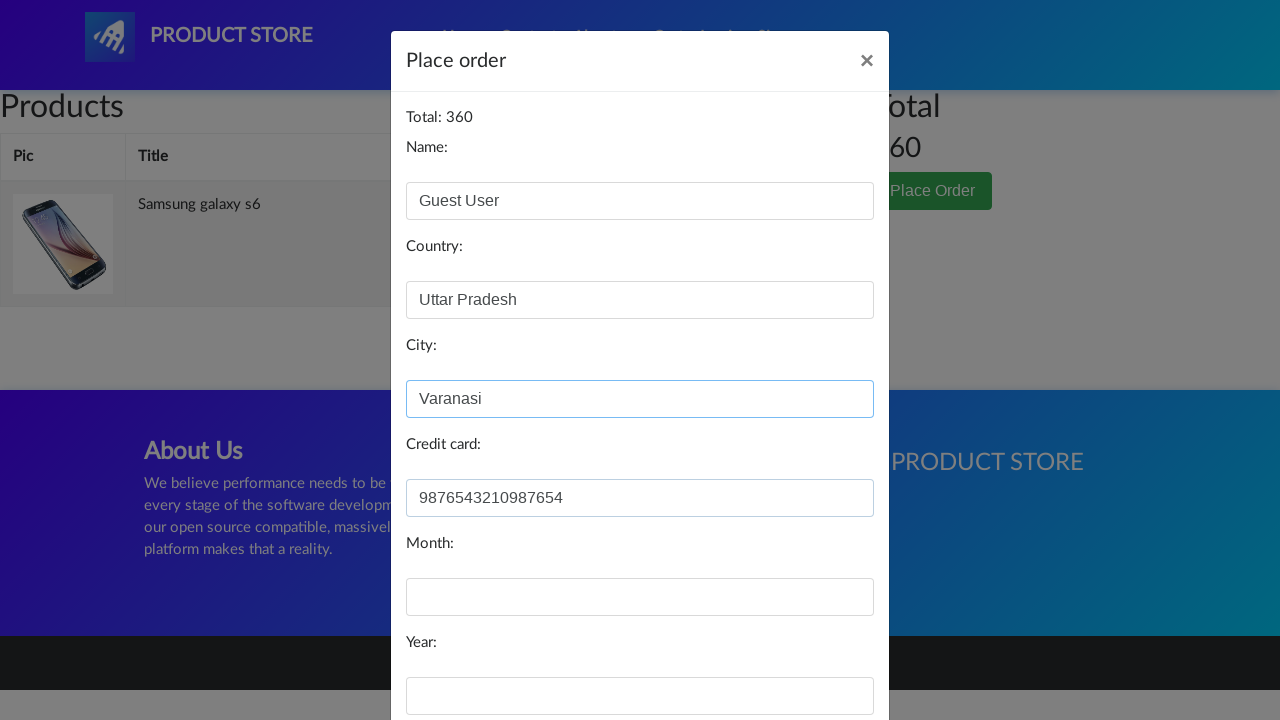

Filled expiry month field with '01' on #month
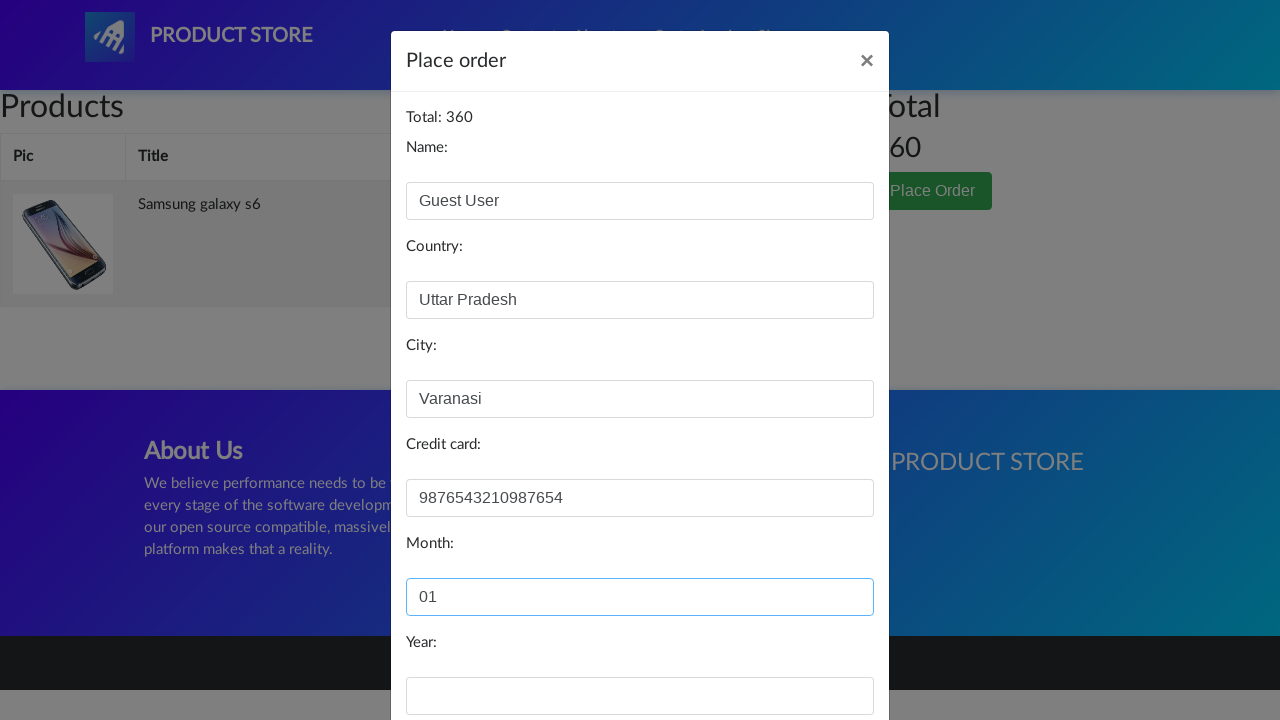

Filled expiry year field with '2026' on #year
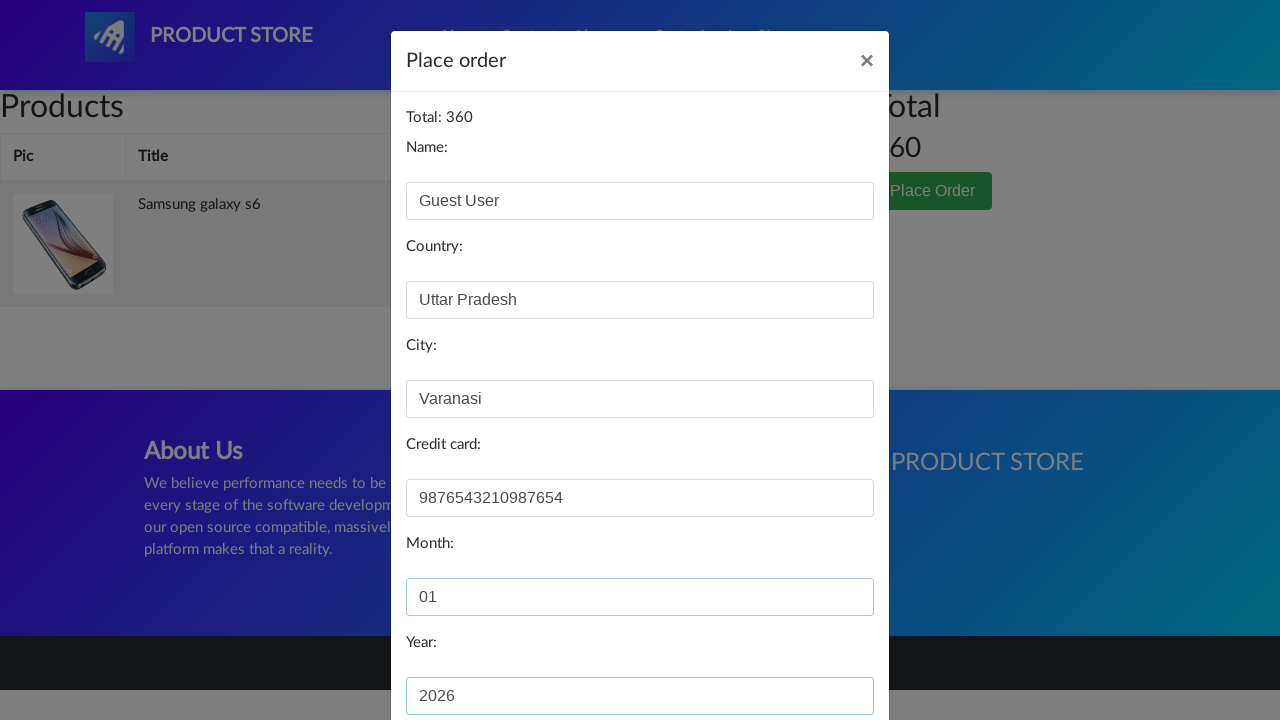

Clicked Purchase button to complete order at (823, 655) on button[onclick='purchaseOrder()']
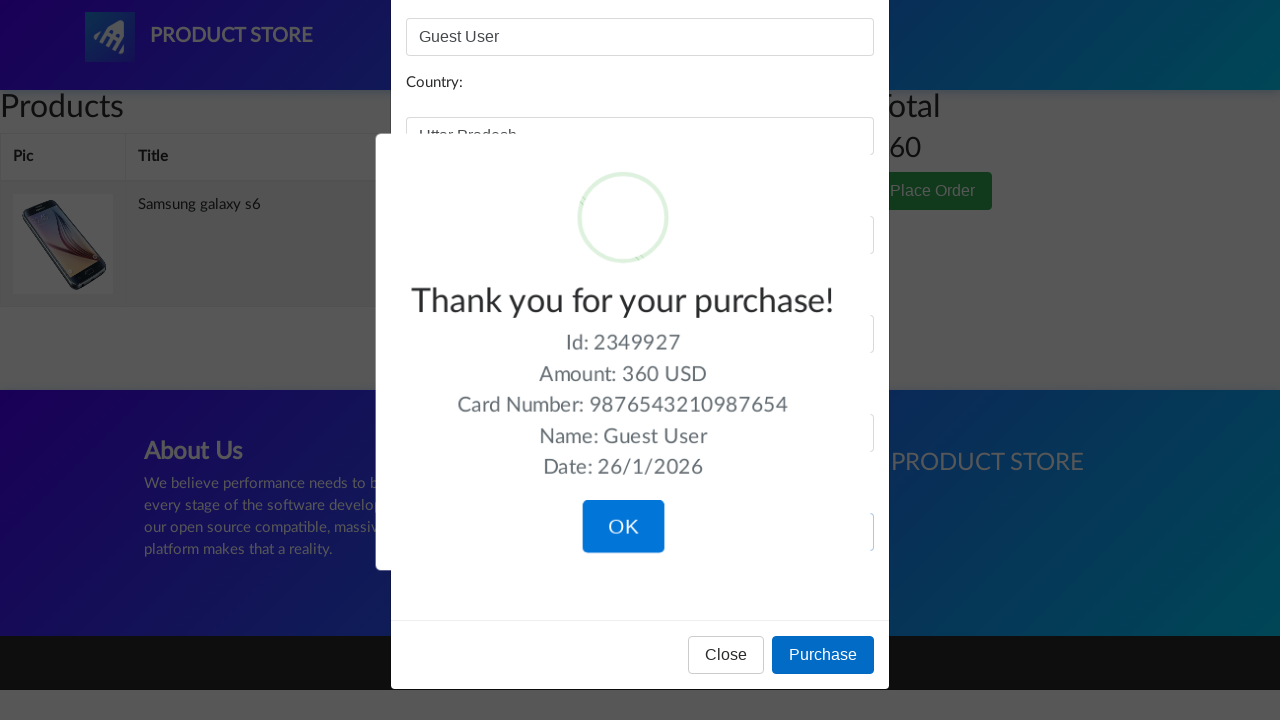

Confirmed success alert displayed after purchase completion
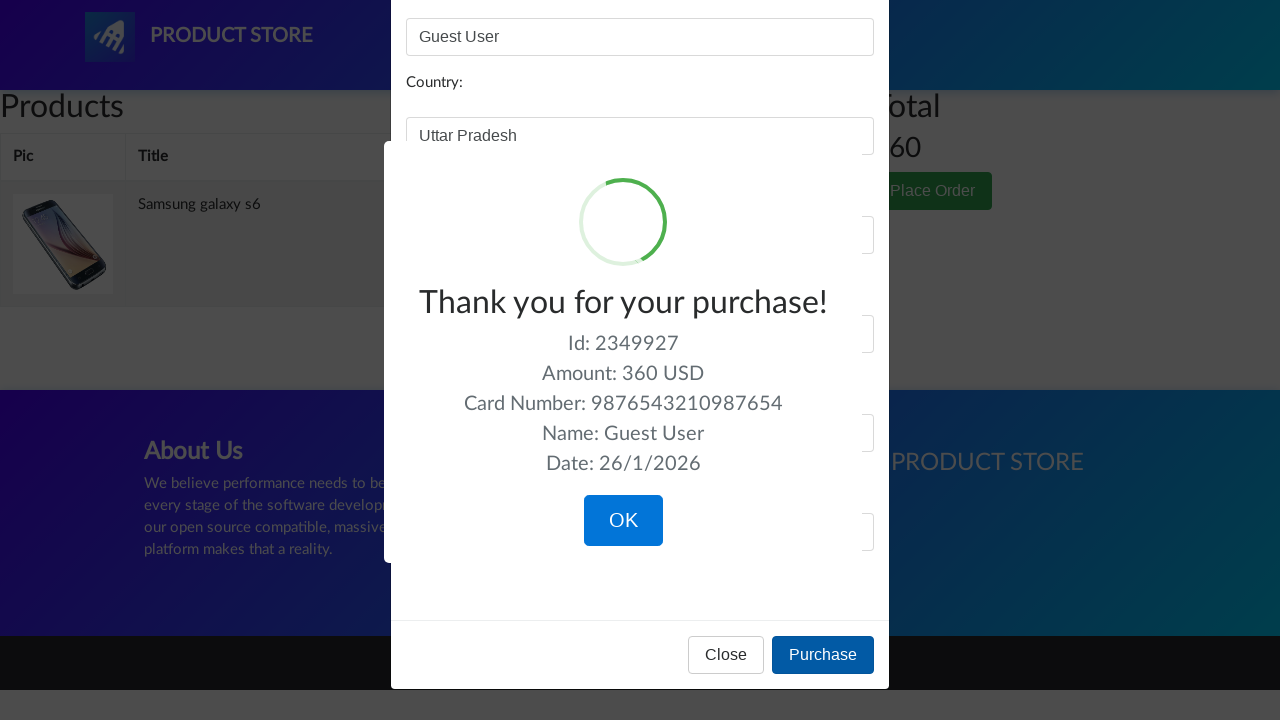

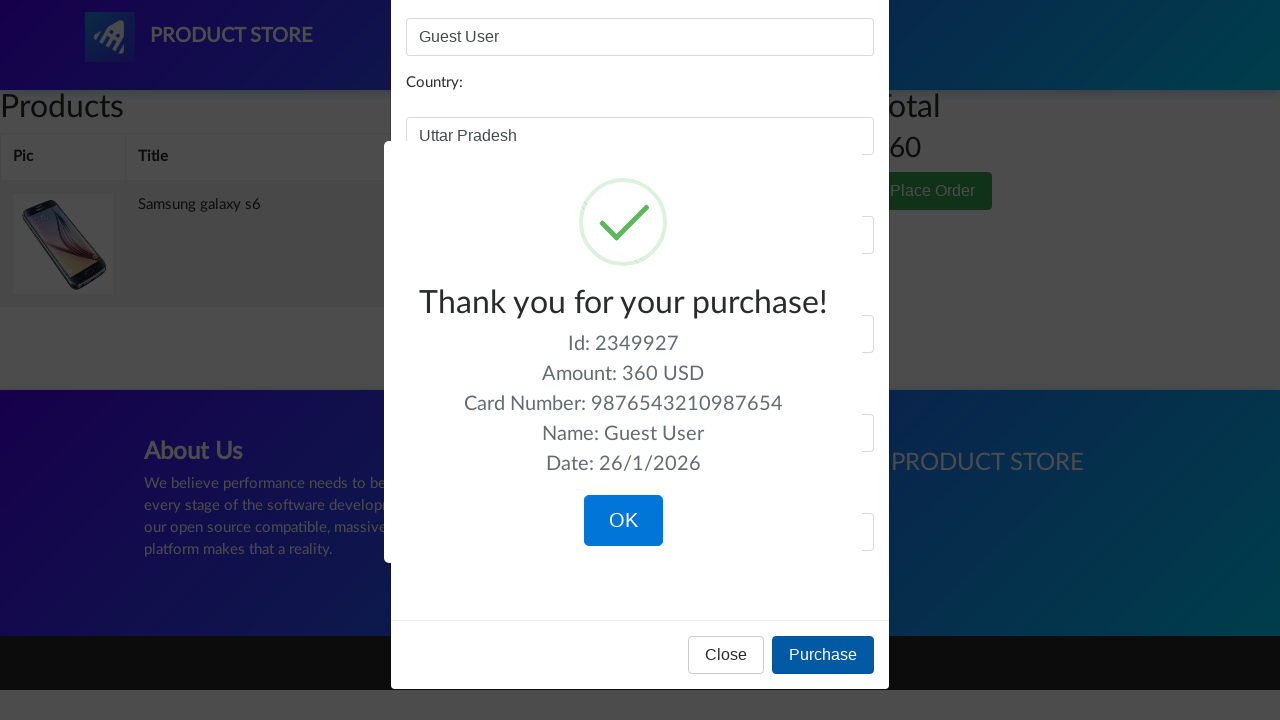